Tests JavaScript confirmation dialog by clicking a confirmation button and dismissing (canceling) the dialog

Starting URL: https://ashokonmi3.github.io/Selenium.Pages/Practice_handling_Alerts.html

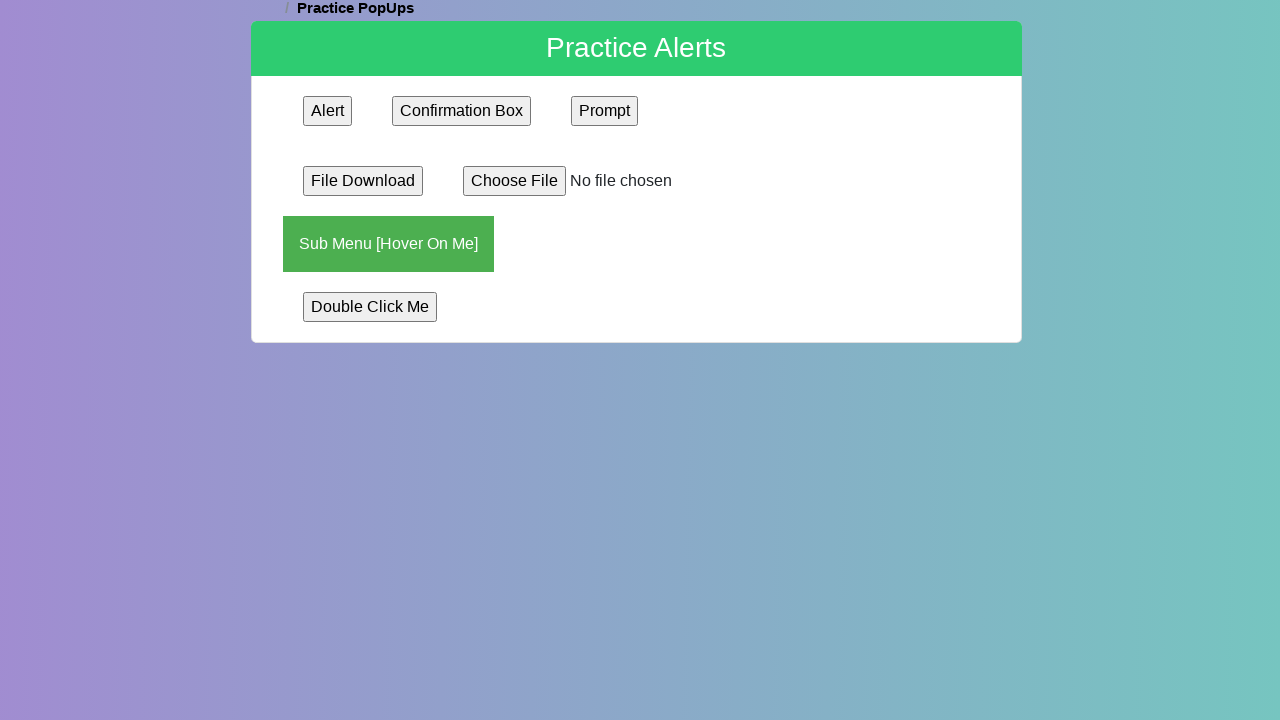

Set up dialog handler to dismiss confirmation dialog
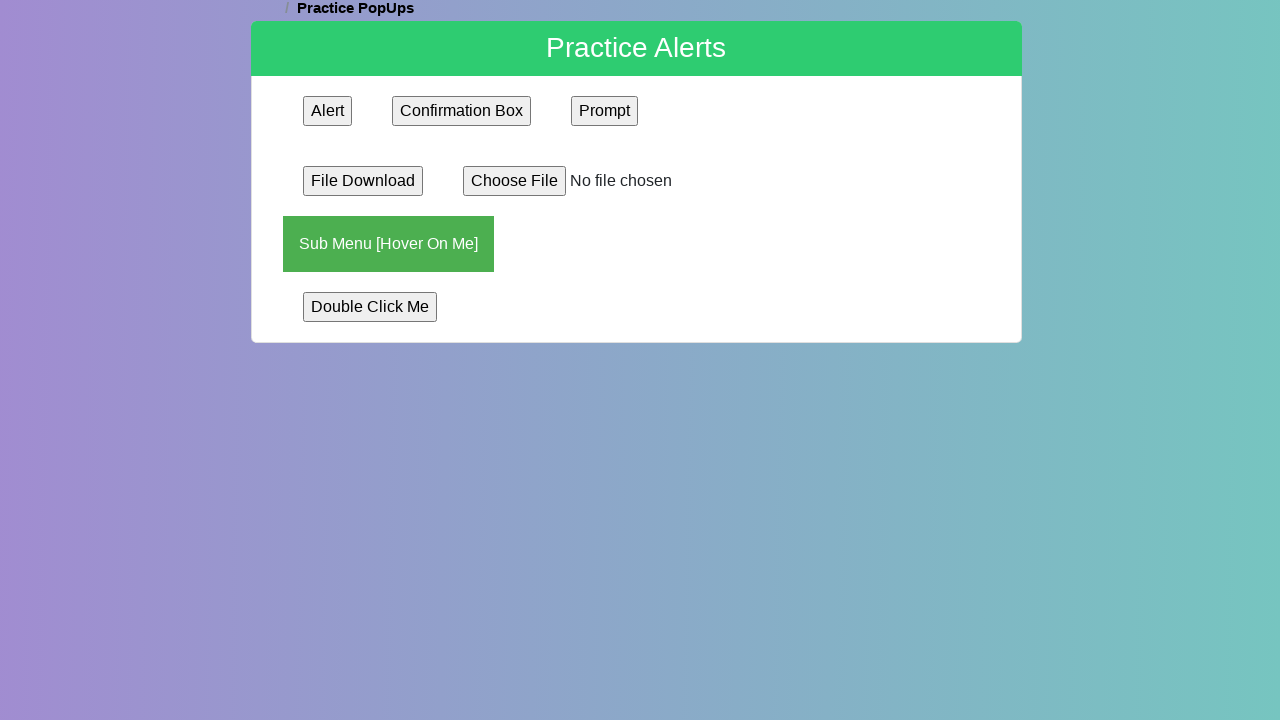

Clicked confirmation button to trigger JavaScript confirmation dialog at (462, 111) on input[name='confirmation']
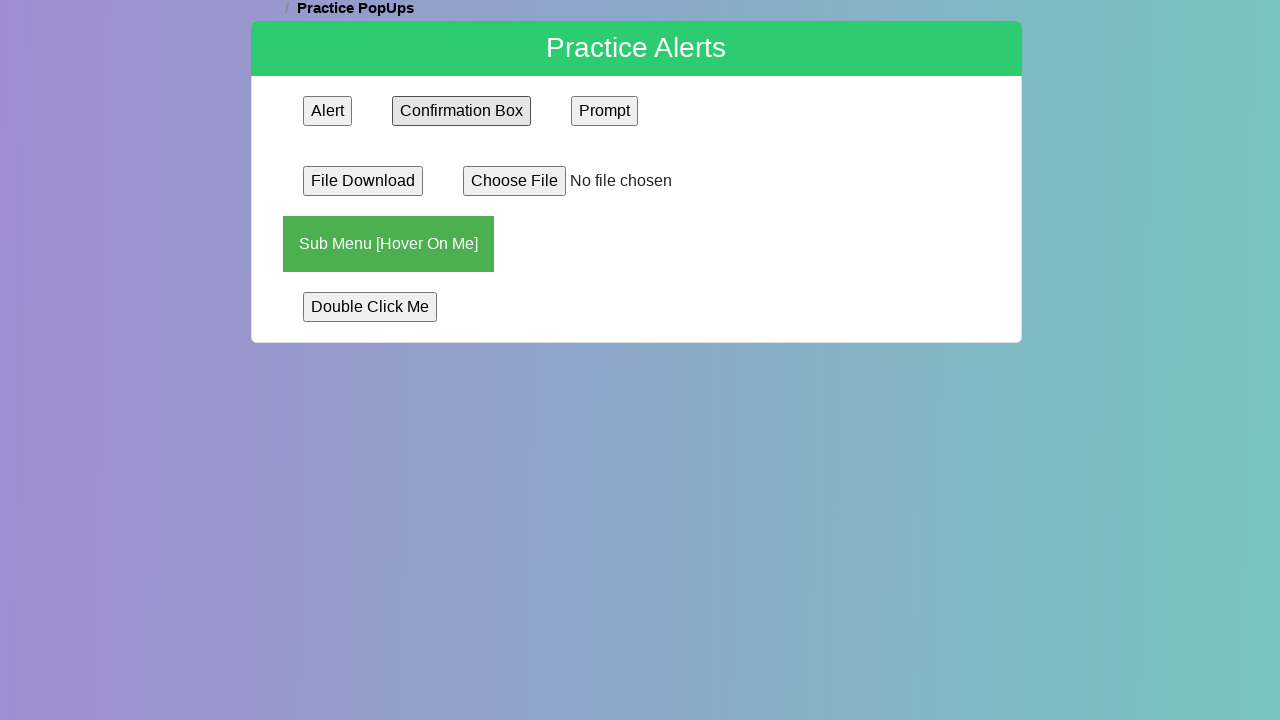

Waited for confirmation dialog to be dismissed/handled
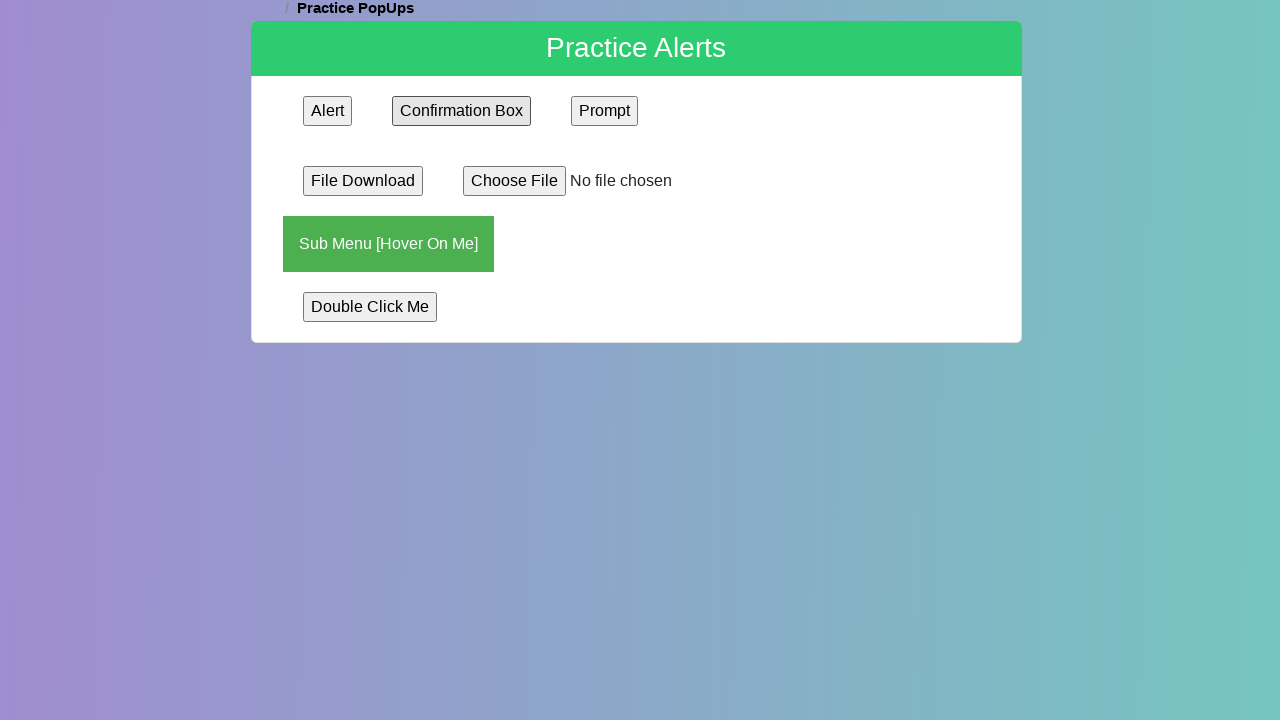

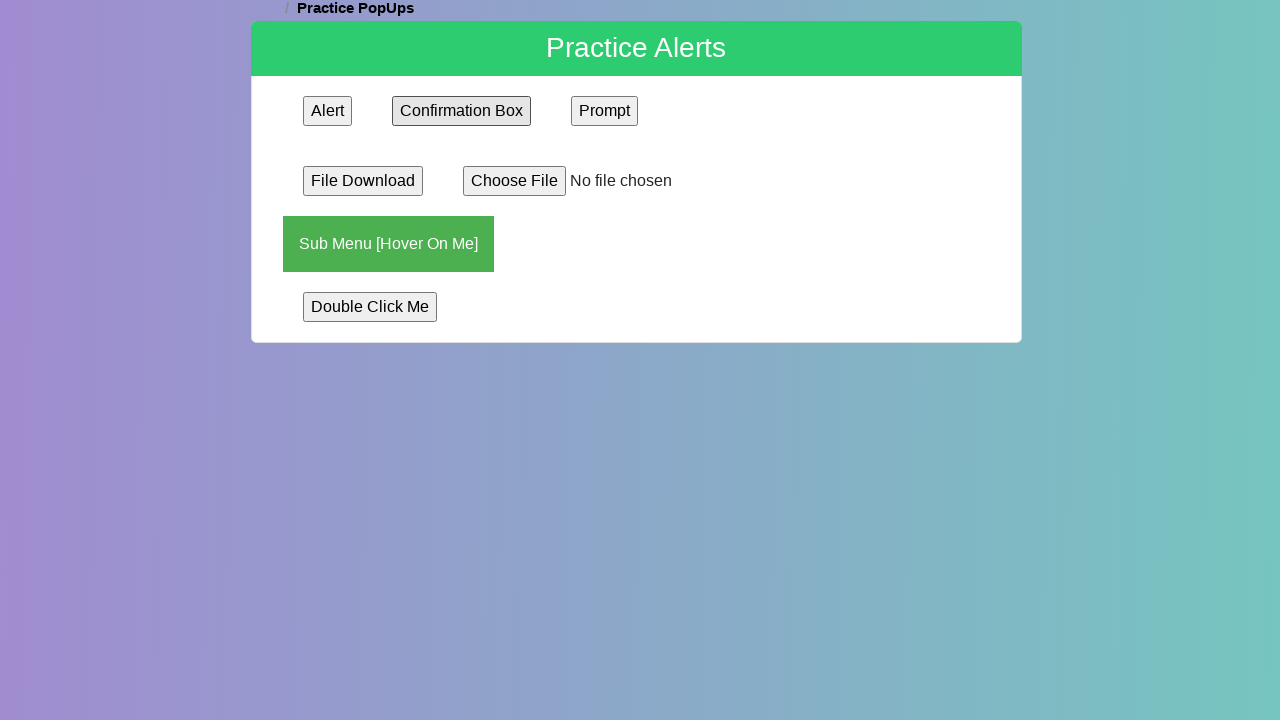